Tests dynamic controls by removing and adding a checkbox, then enabling and disabling an input field

Starting URL: http://the-internet.herokuapp.com/

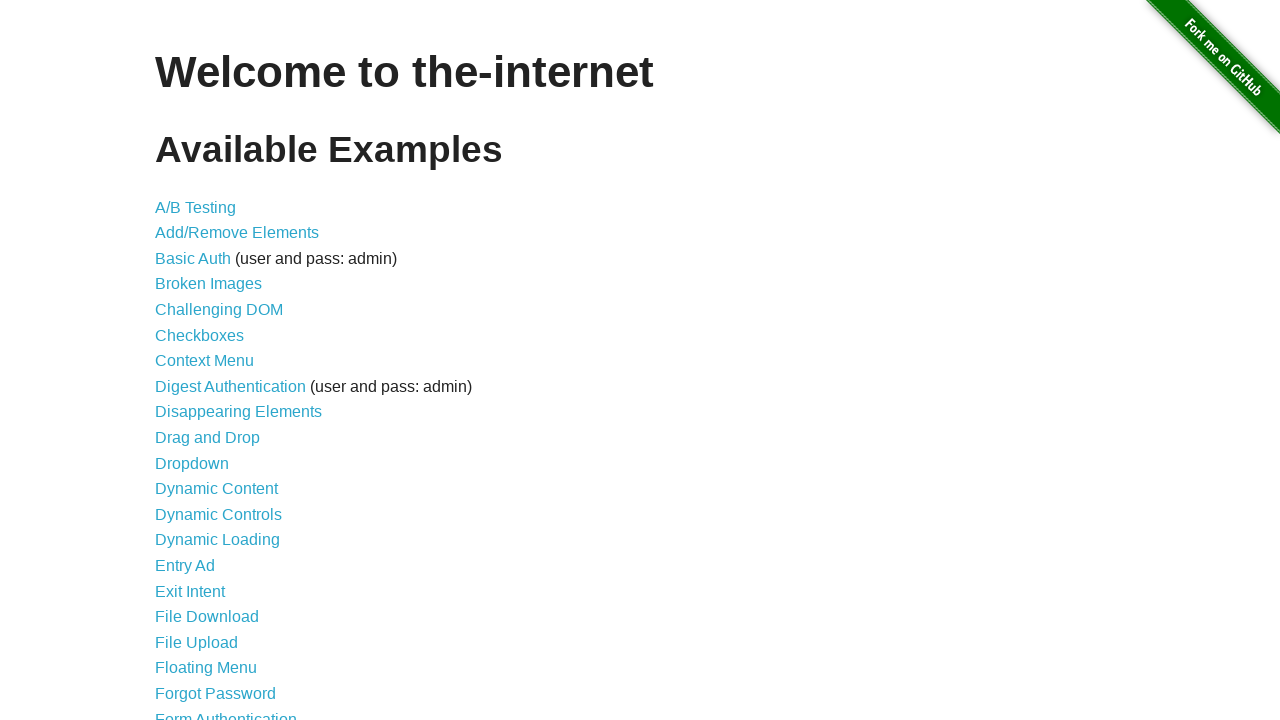

Clicked on Dynamic Controls link at (218, 514) on a[href='/dynamic_controls']
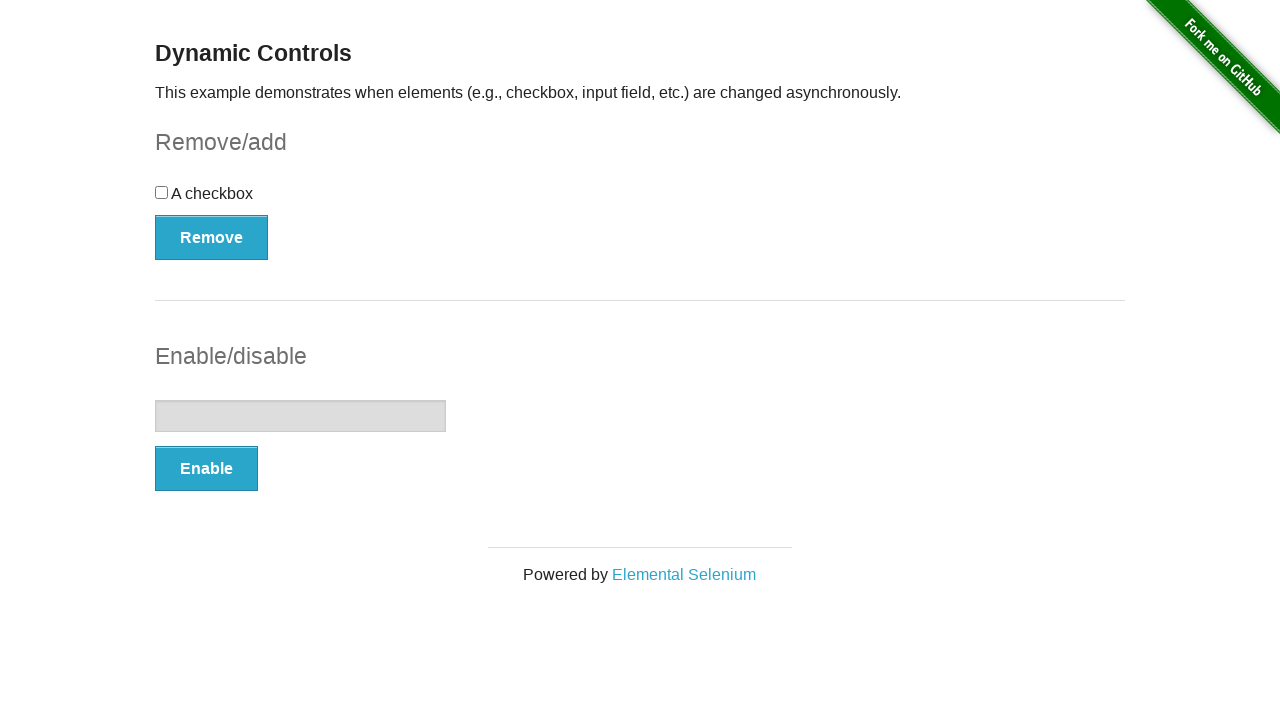

Clicked Remove button for checkbox at (212, 237) on #checkbox-example > button
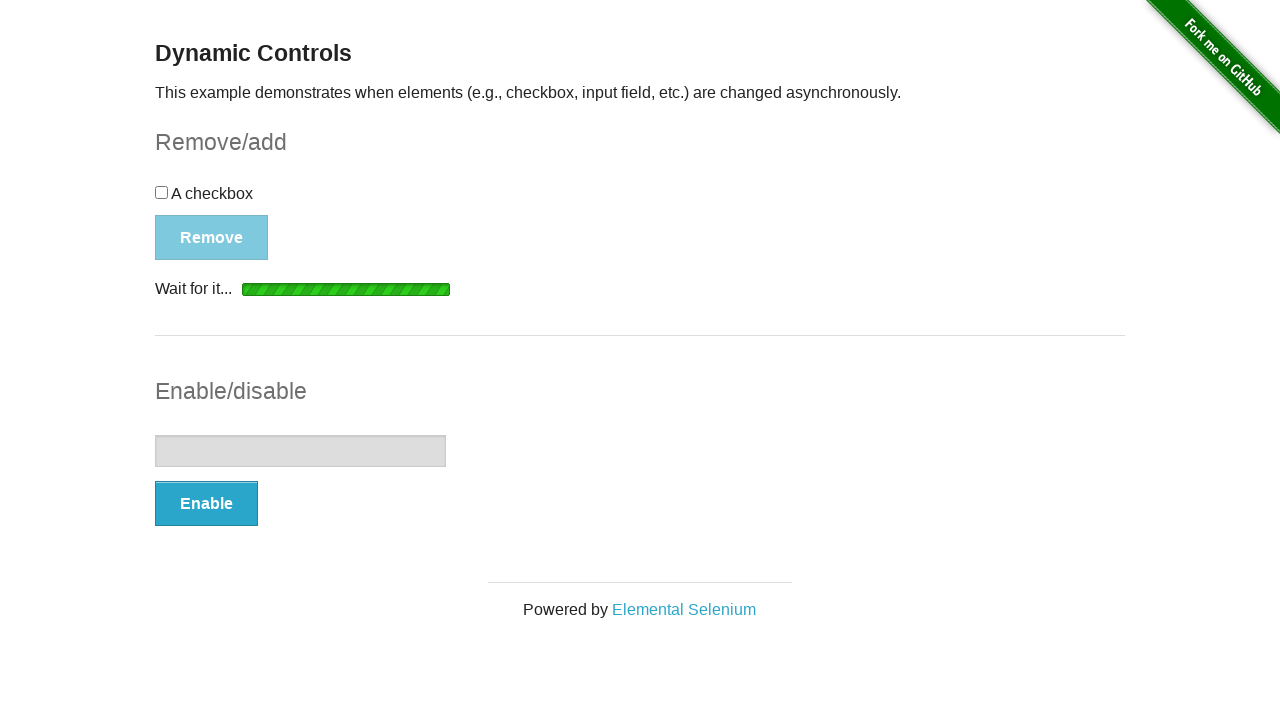

Checkbox removal message appeared
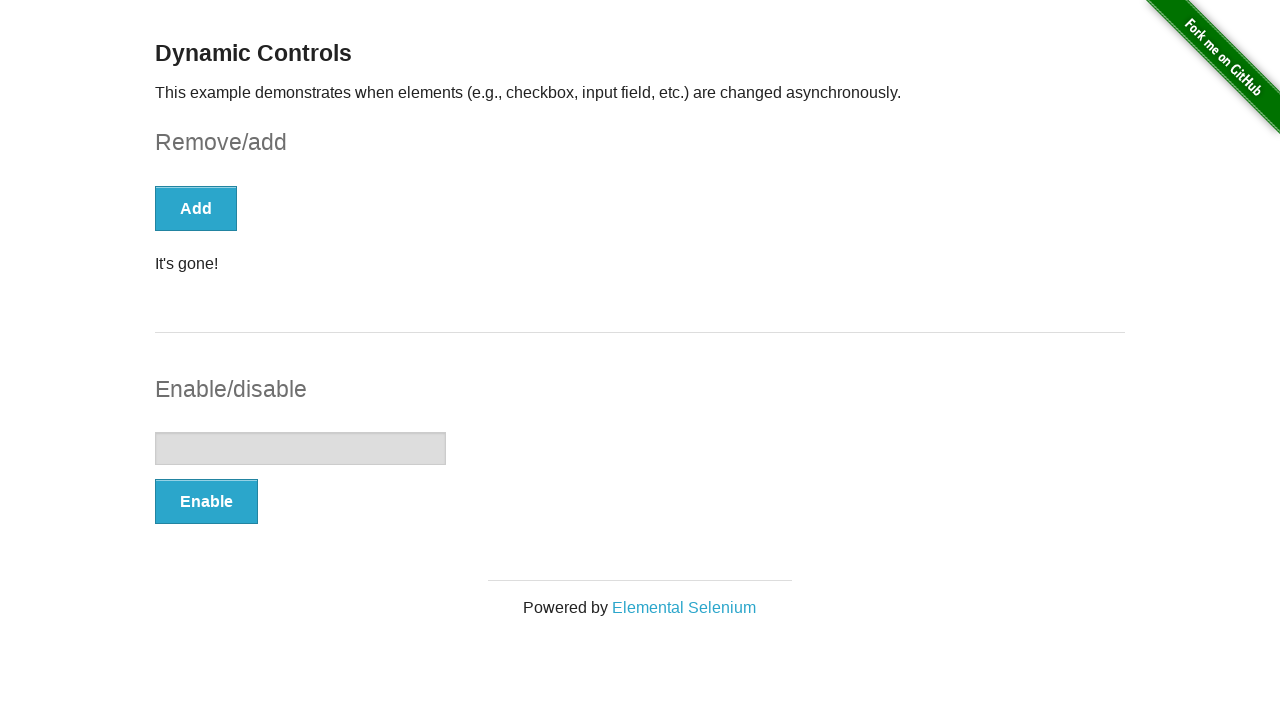

Verified message displays 'It's gone!'
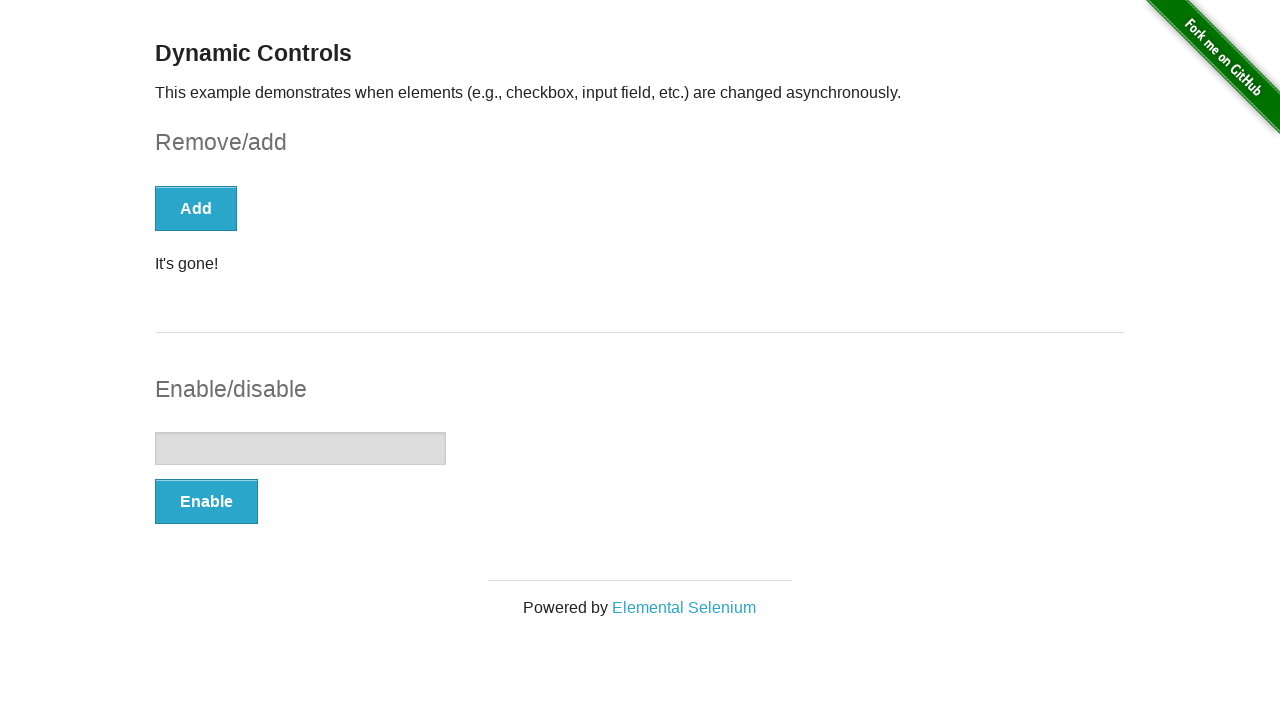

Clicked Add button to bring checkbox back at (196, 208) on #checkbox-example > button
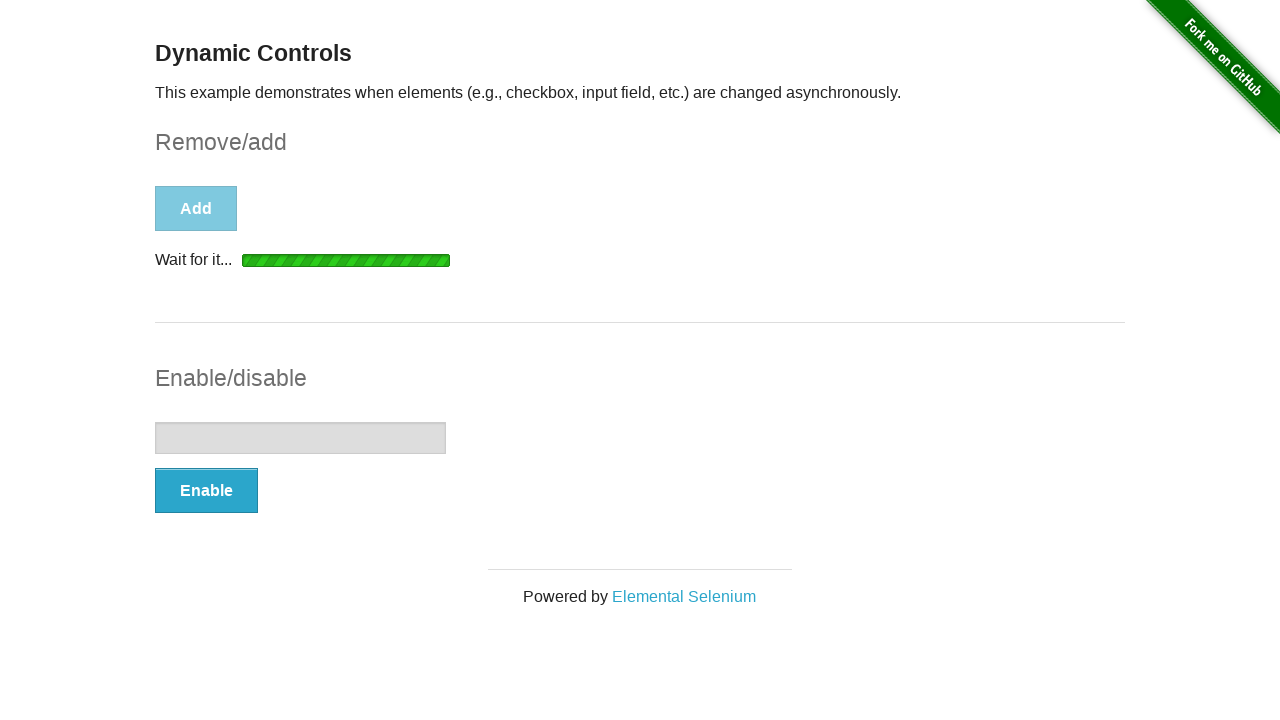

Checkbox reappeared on the page
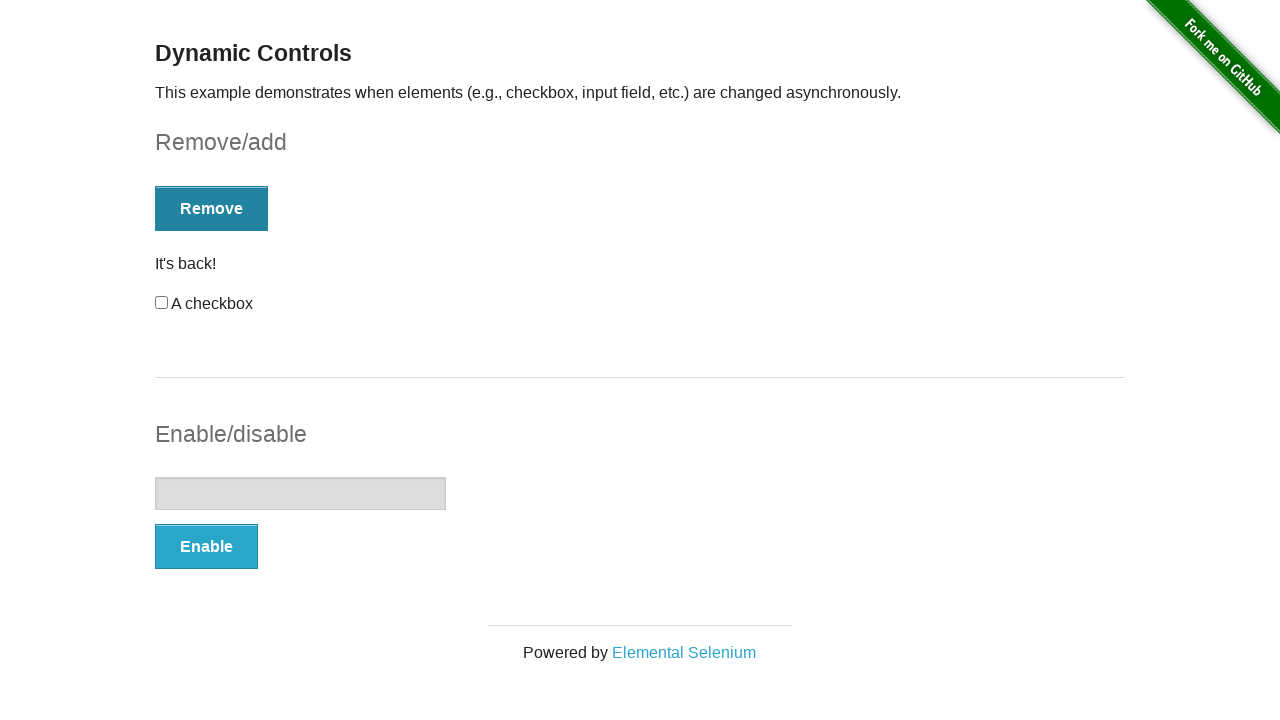

Clicked Enable button for input field at (206, 546) on #input-example > button
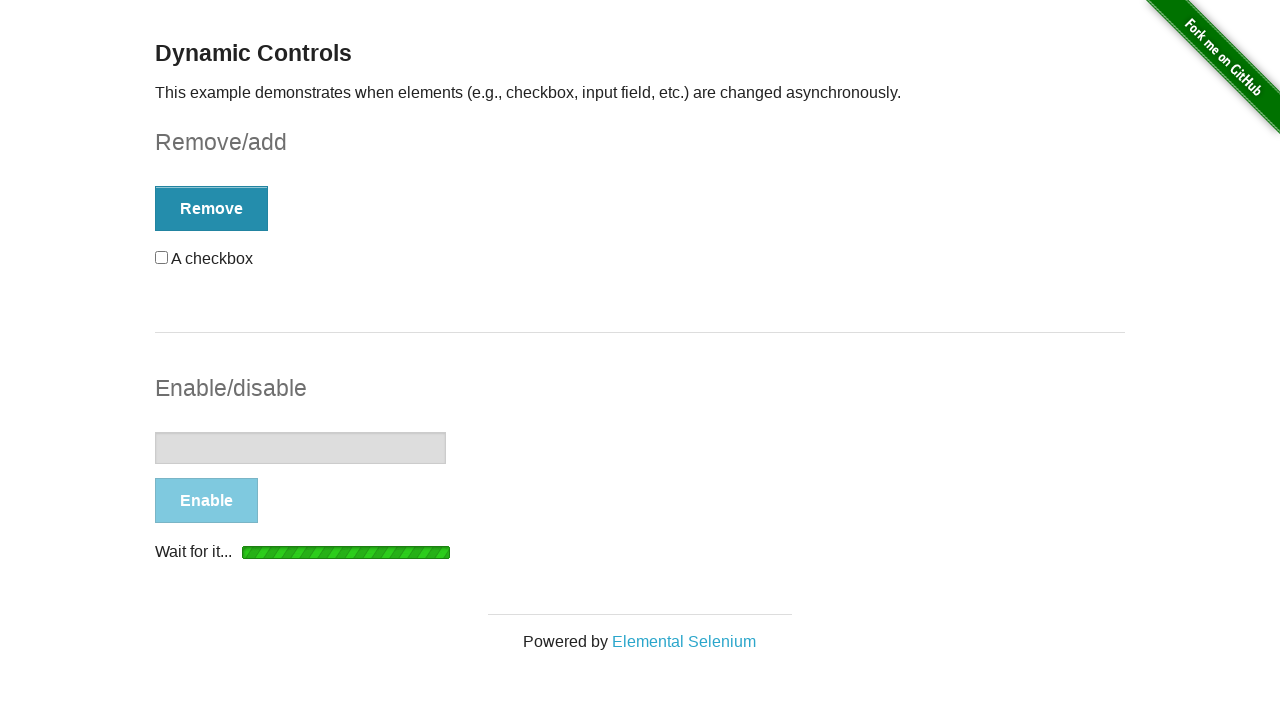

Input field became enabled
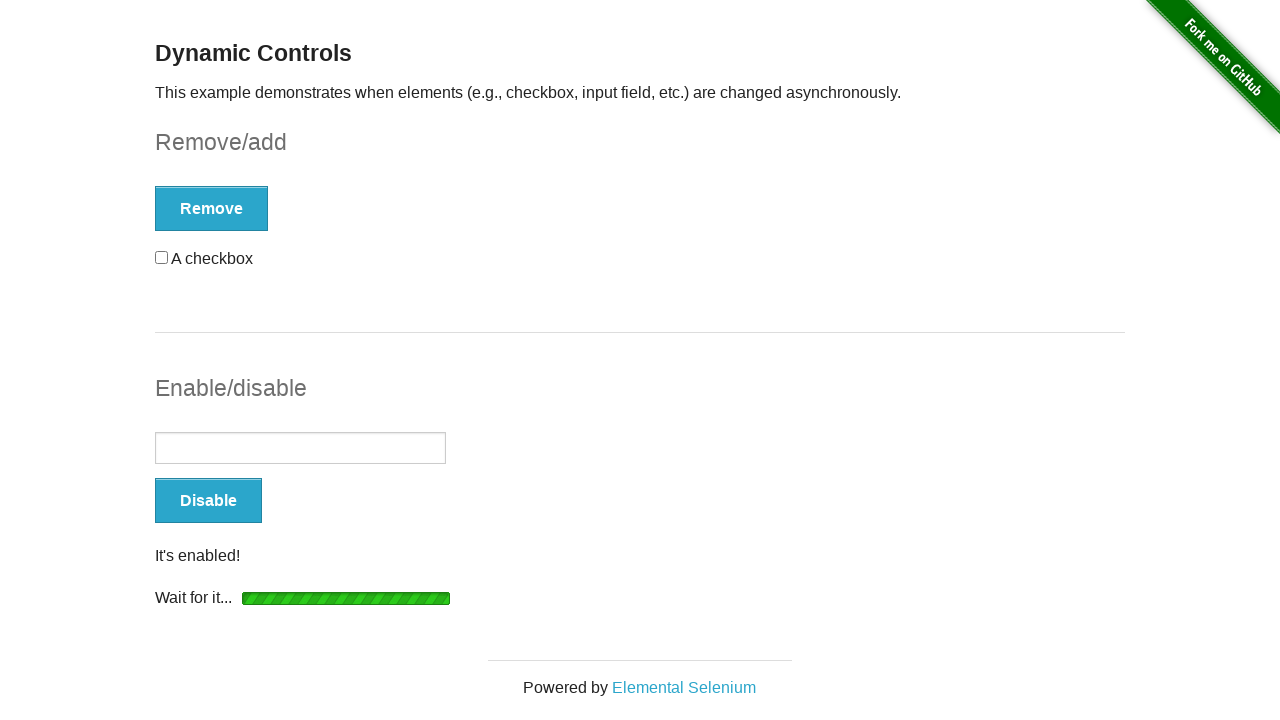

Typed 'This is a test input' into the input field on #input-example > input[type=text]
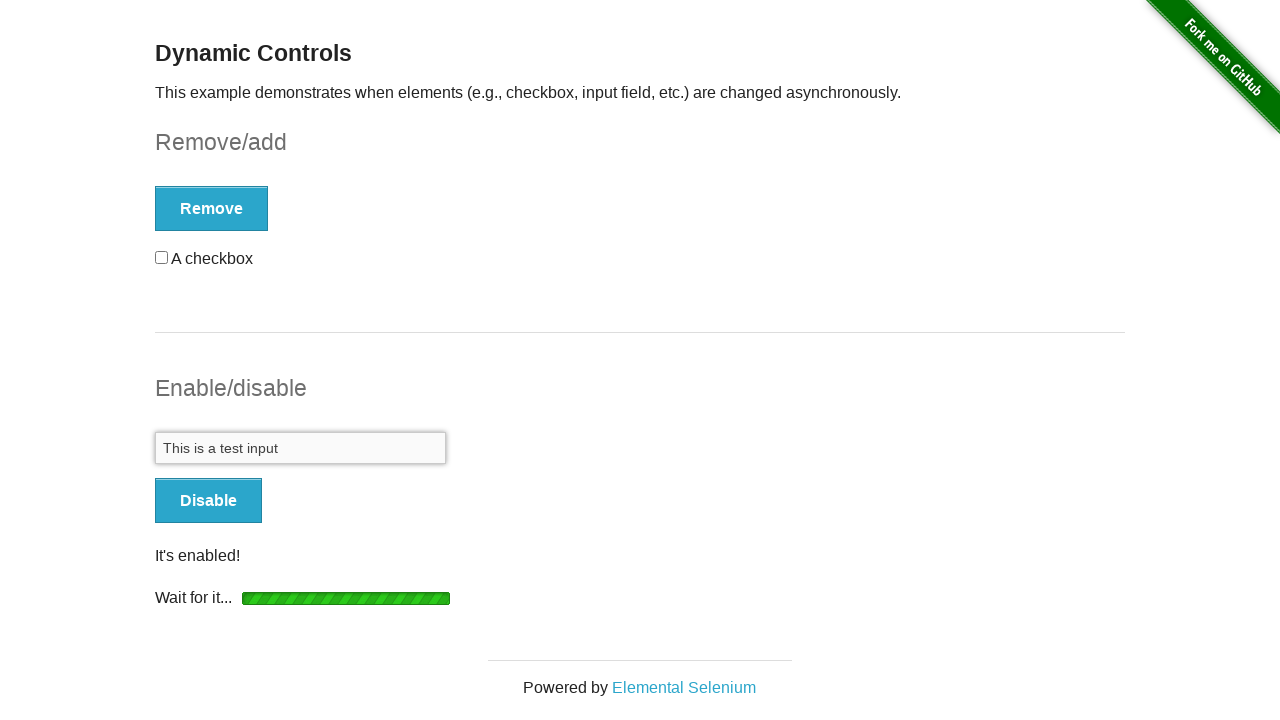

Navigated back to previous page
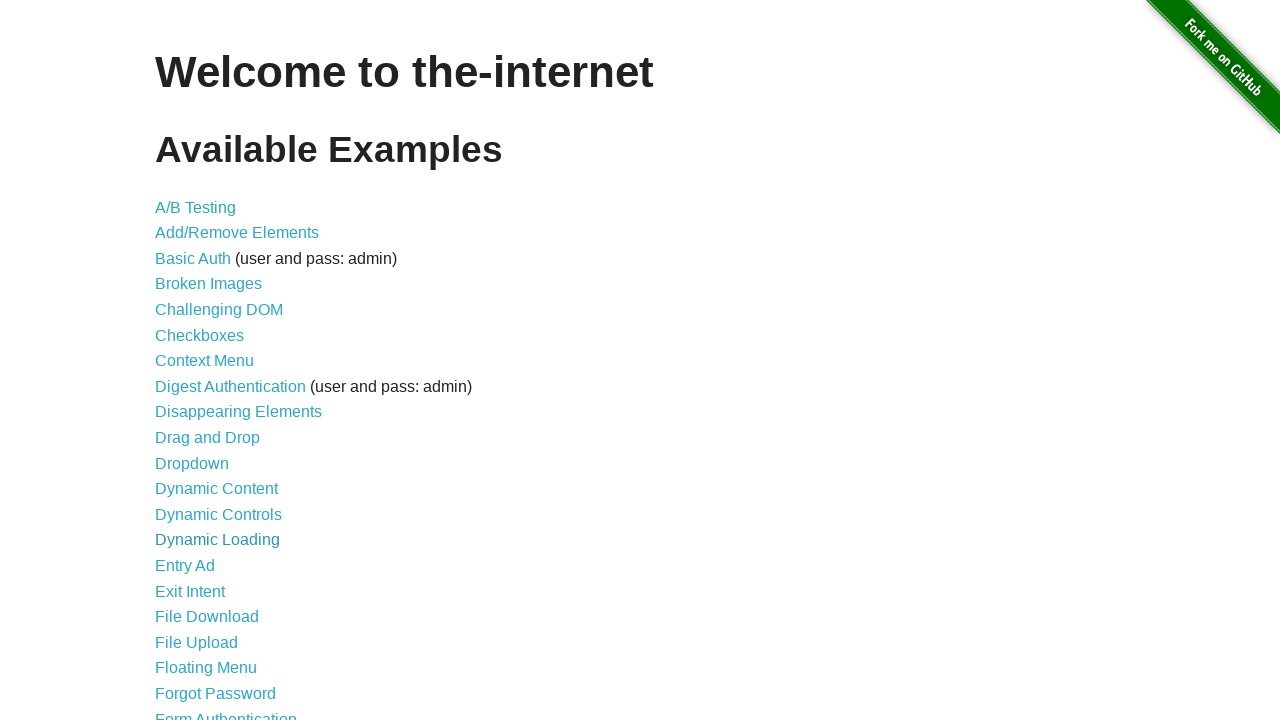

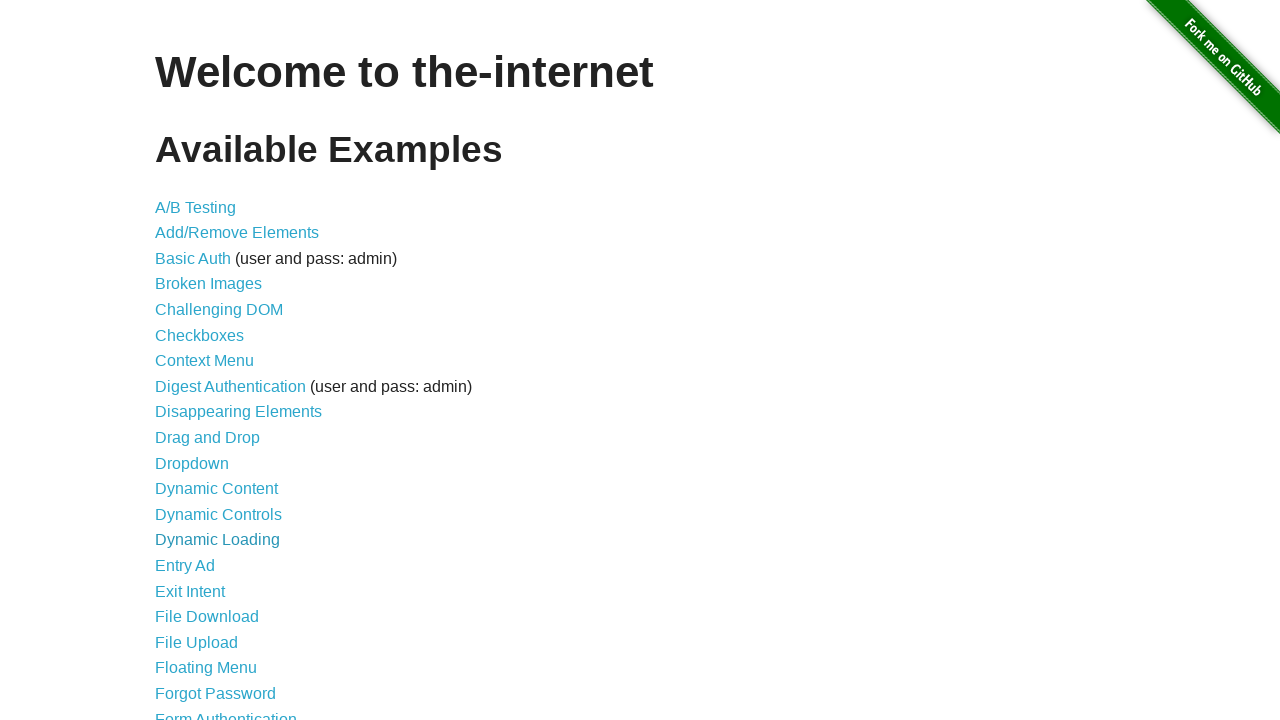